Tests a registration form by filling required fields (first name, last name, email) and submitting, then verifying the success message is displayed.

Starting URL: http://suninjuly.github.io/registration1.html

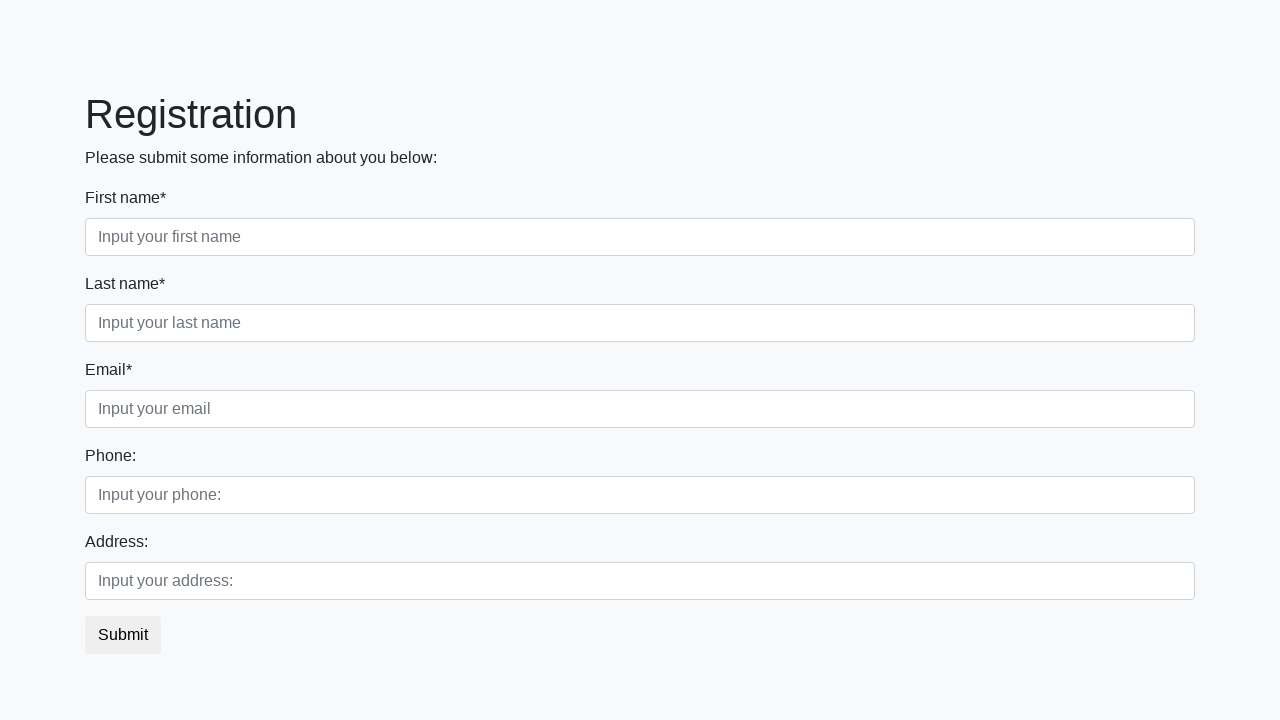

Filled first name field with 'John' on .first[required]
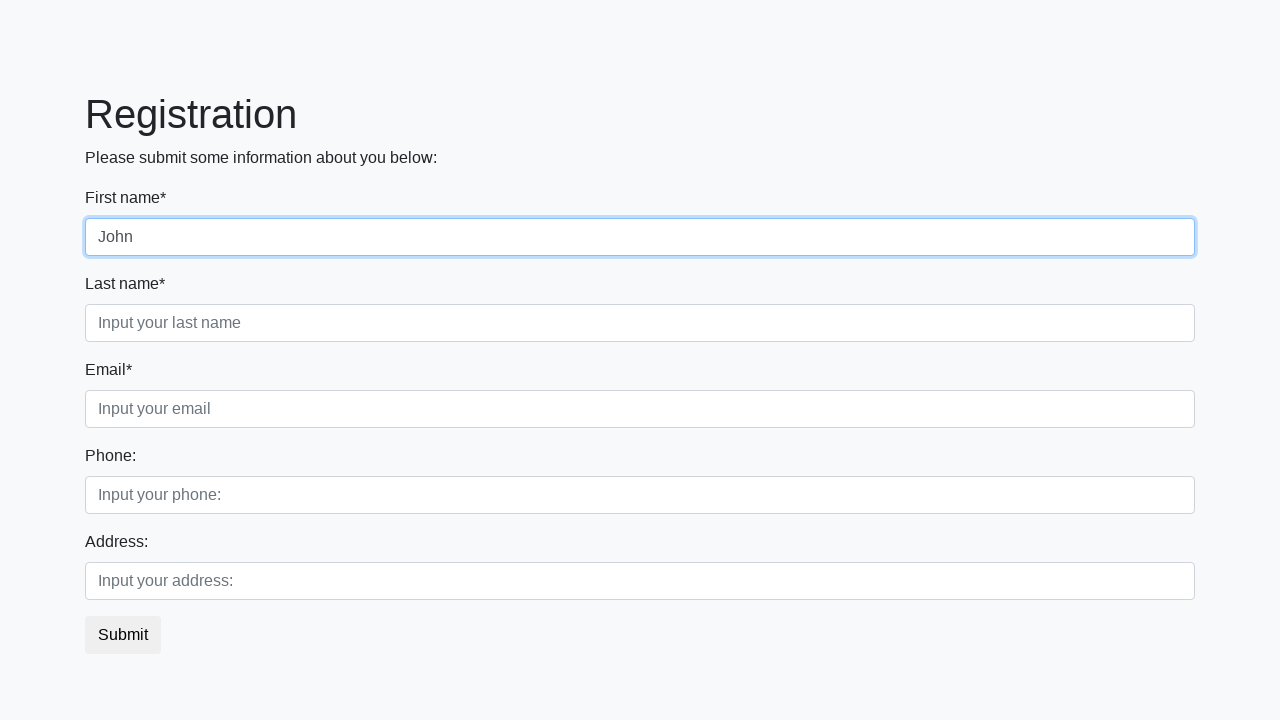

Filled last name field with 'Smith' on .second[required]
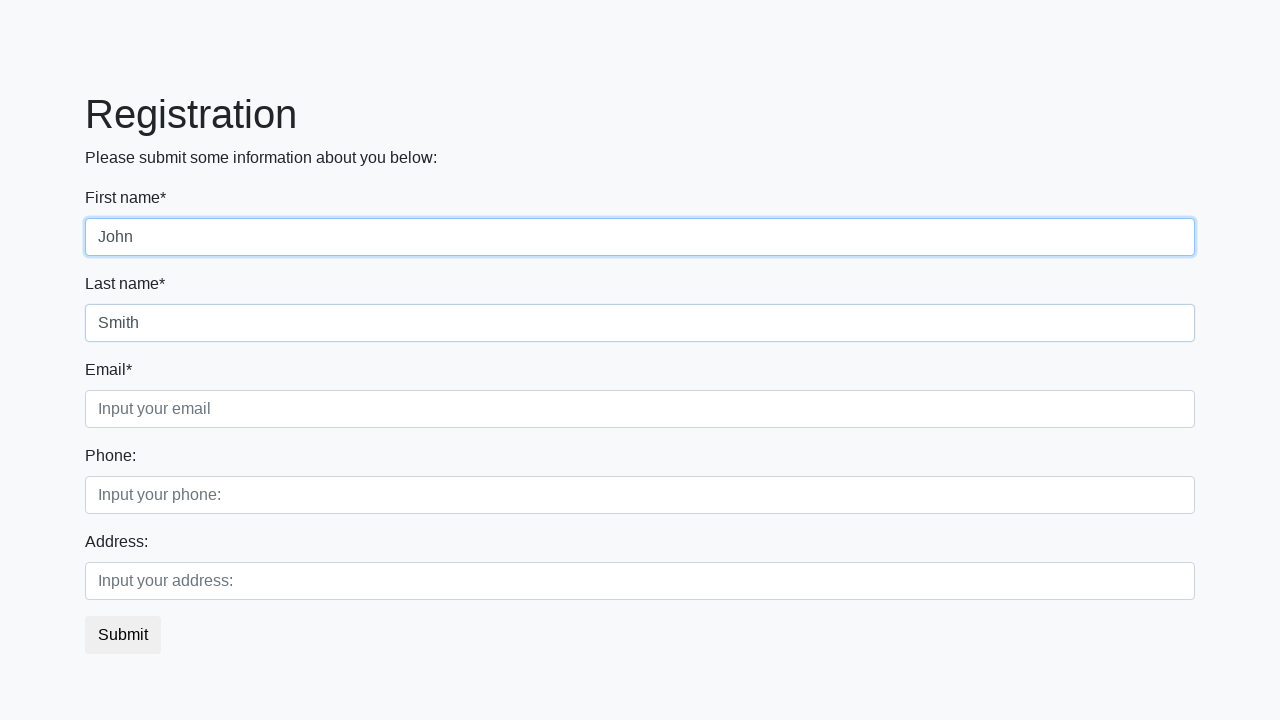

Filled email field with 'john.smith@example.com' on .third[required]
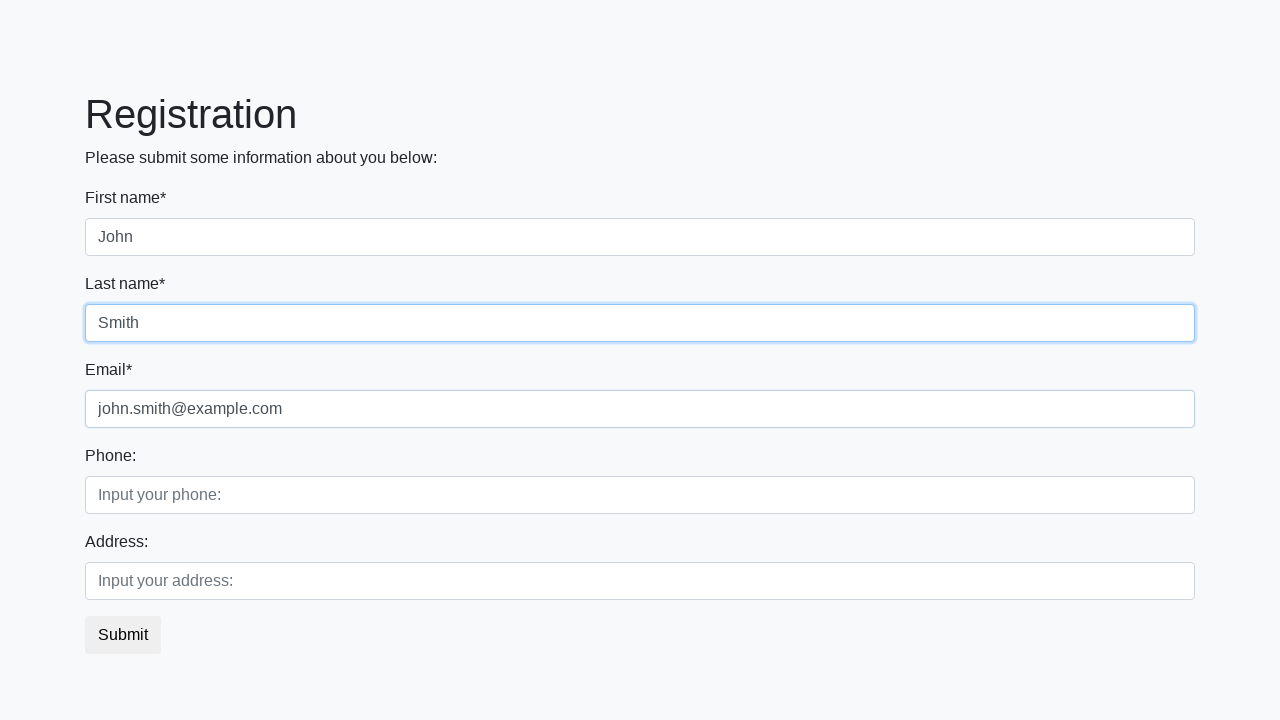

Clicked submit button to register at (123, 635) on button.btn
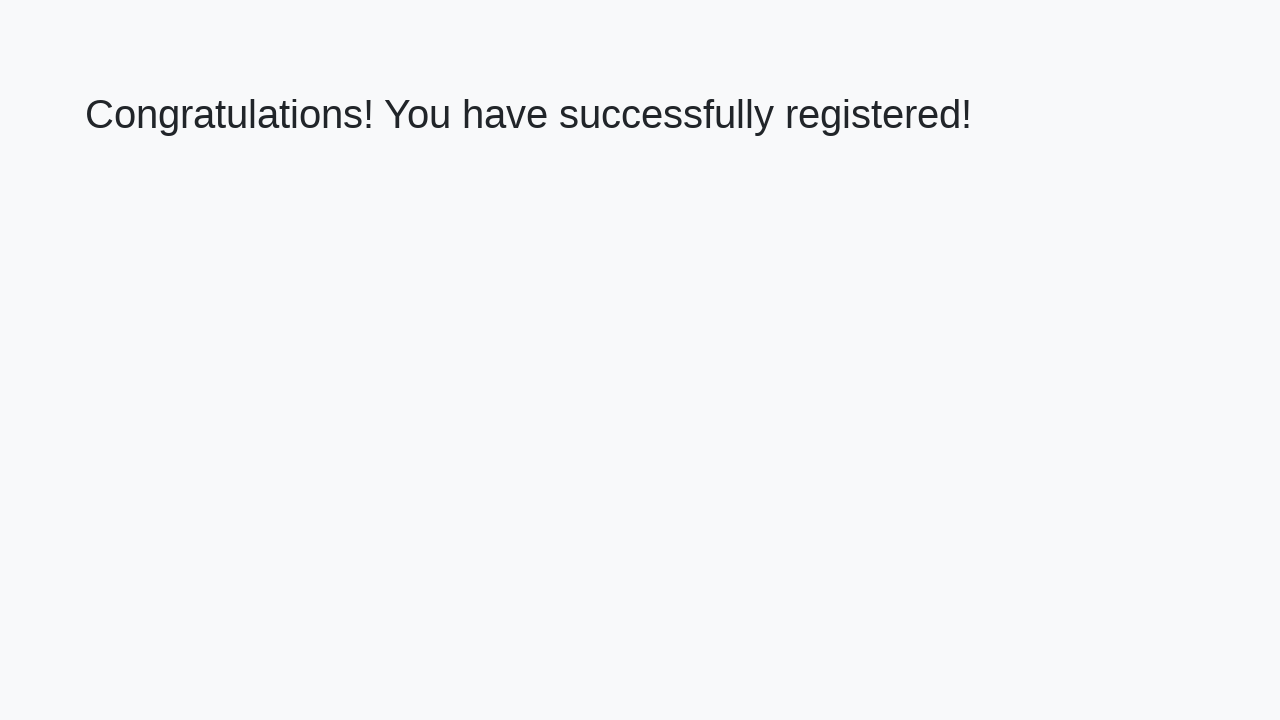

Retrieved success message text
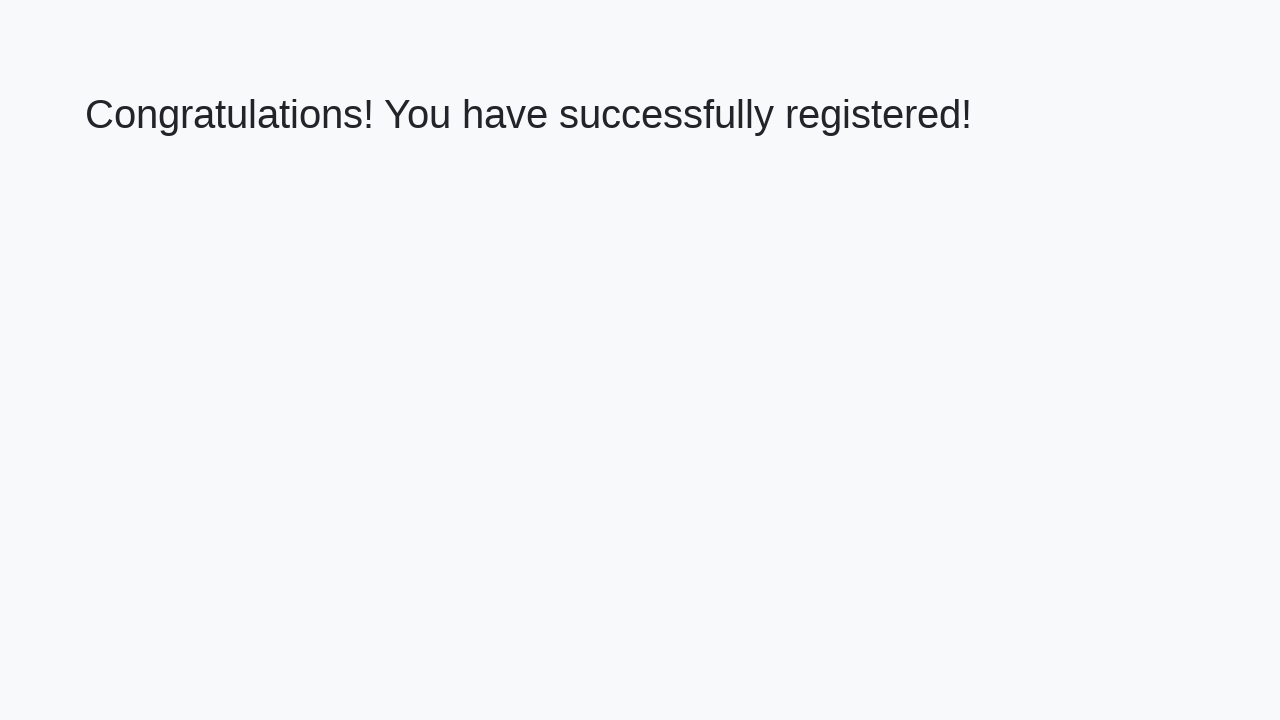

Verified success message displays 'Congratulations! You have successfully registered!'
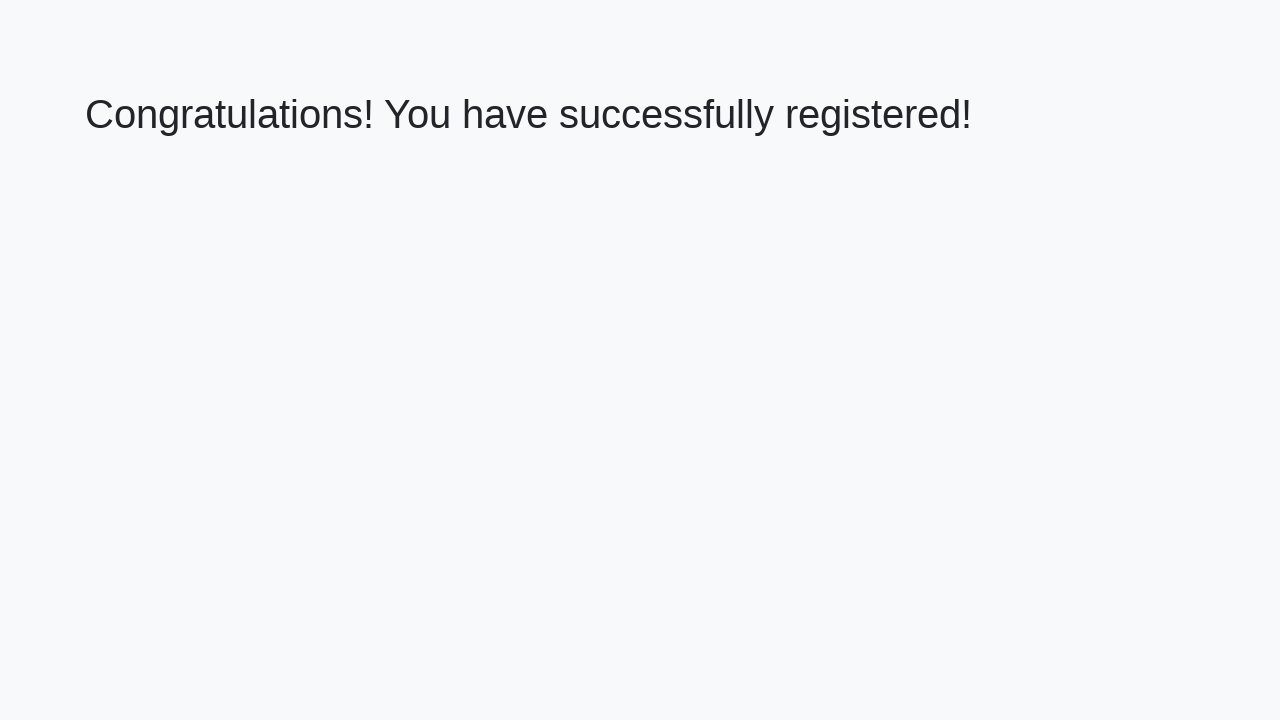

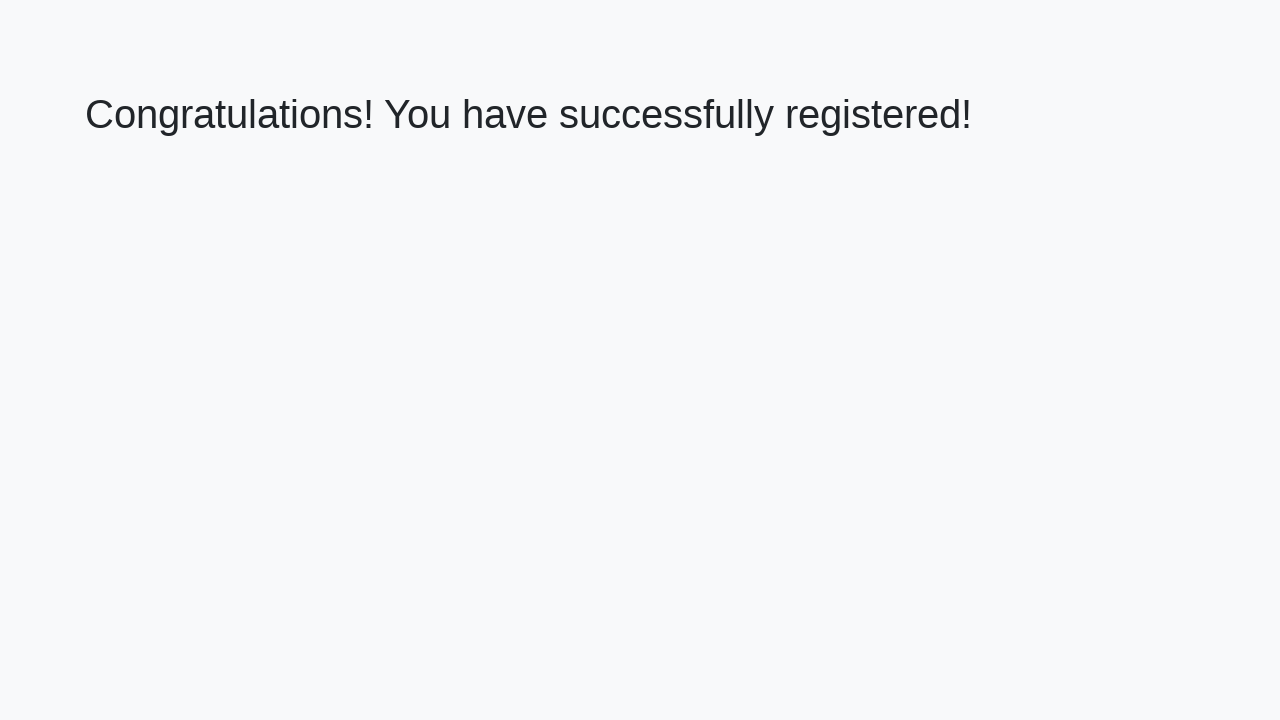